Tests the Spinner widget by entering a numeric value in the spinner input field.

Starting URL: https://jqueryui.com/

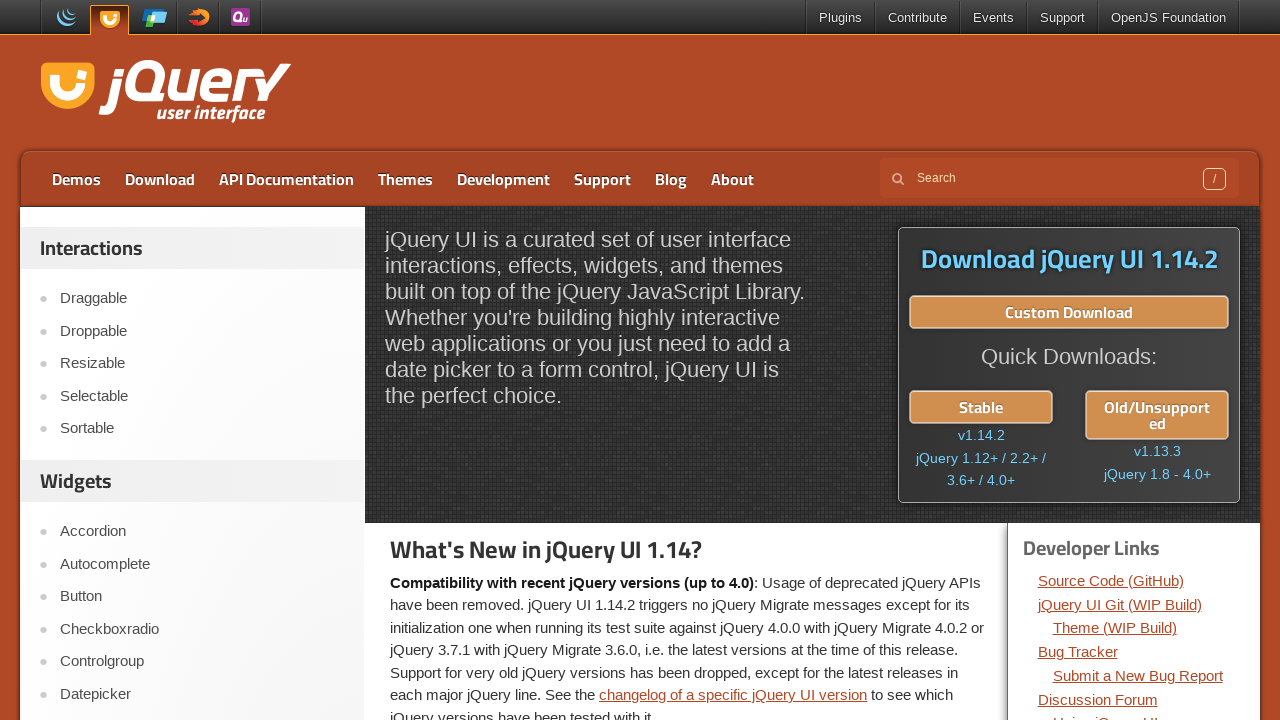

Clicked on Spinner link at (202, 360) on a:text('Spinner')
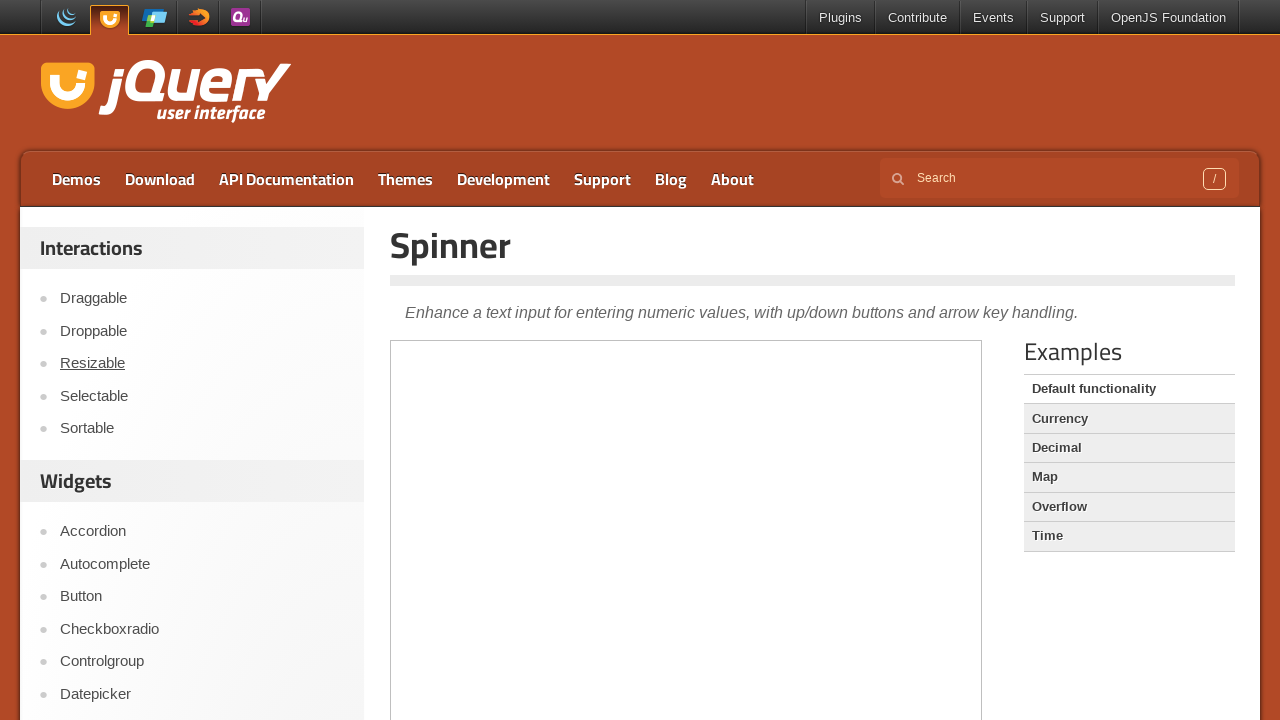

Spinner page title loaded
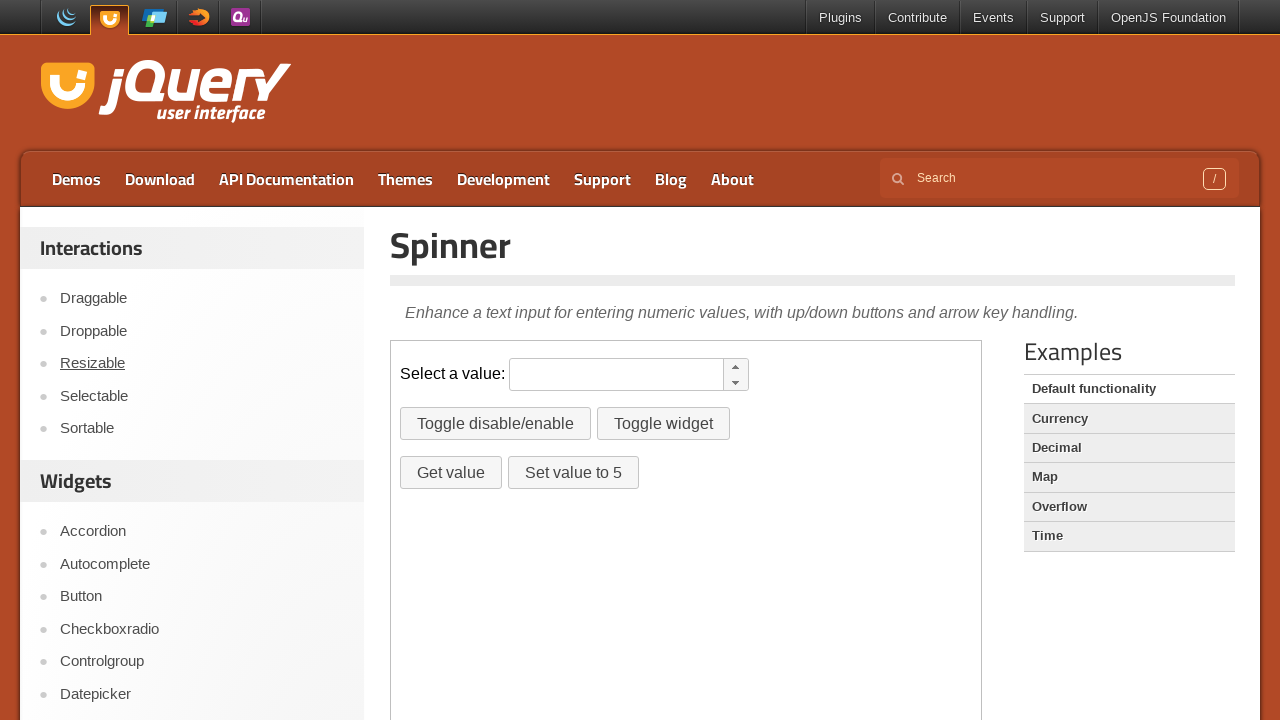

Located demo iframe
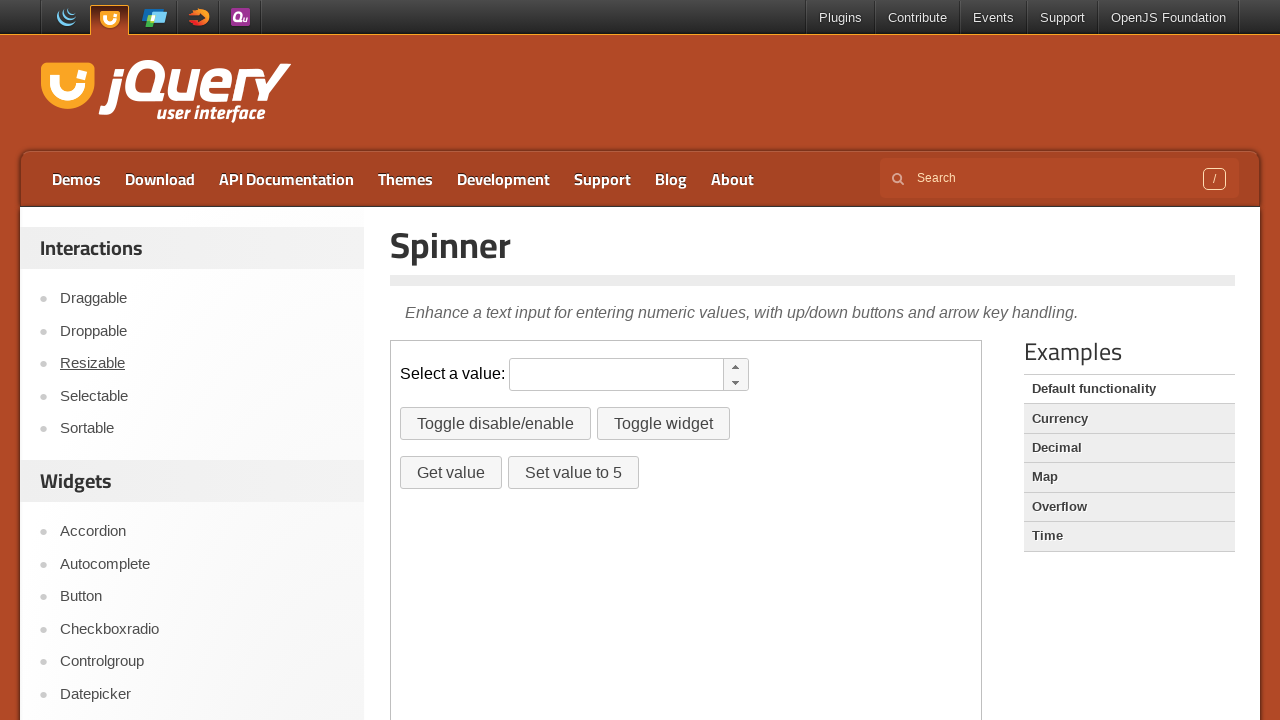

Entered numeric value '12' in spinner input field on iframe.demo-frame >> nth=0 >> internal:control=enter-frame >> #spinner
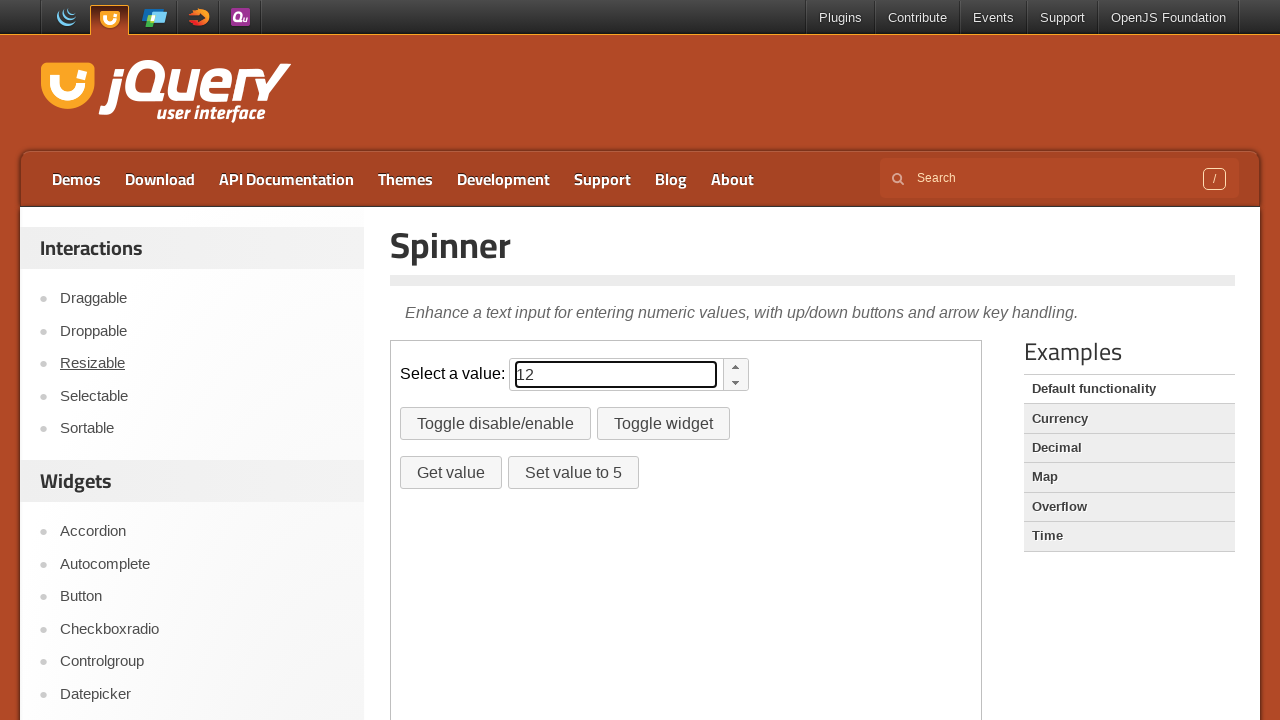

Verified that value input field is visible
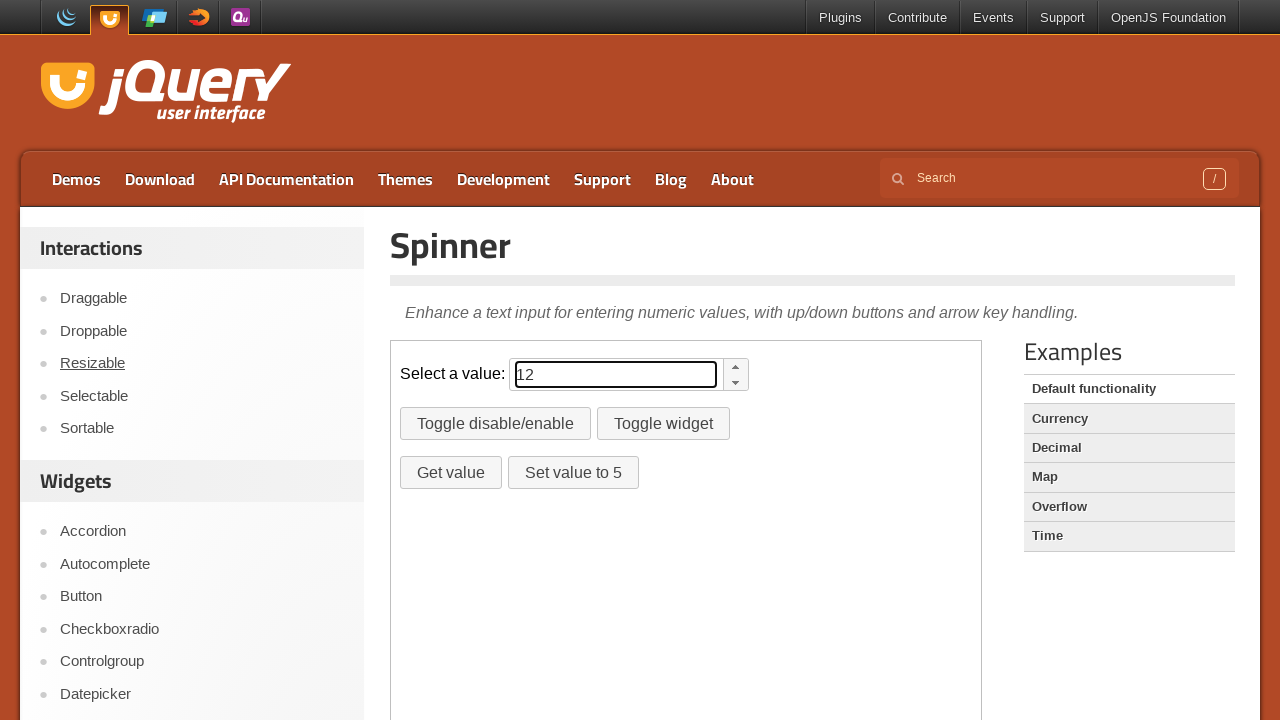

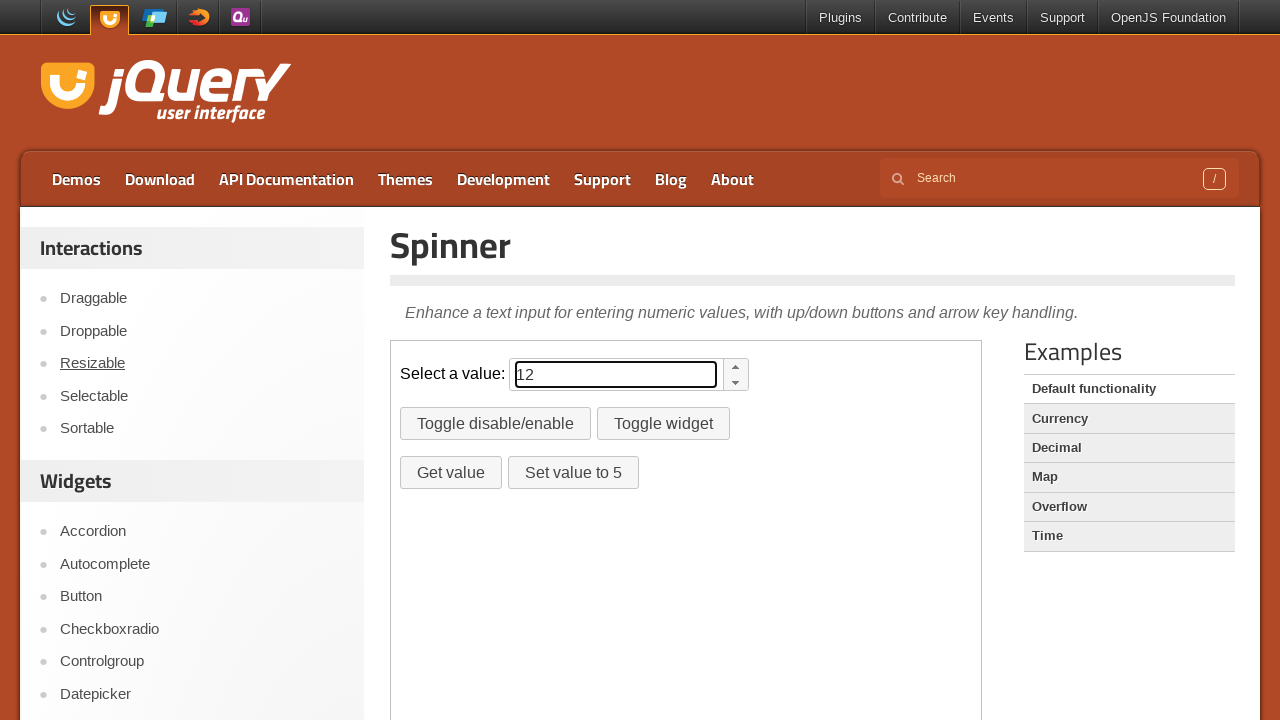